Navigates to an OpenCart demo site and verifies that links and images are present on the page

Starting URL: https://naveenautomationlabs.com/opencart/

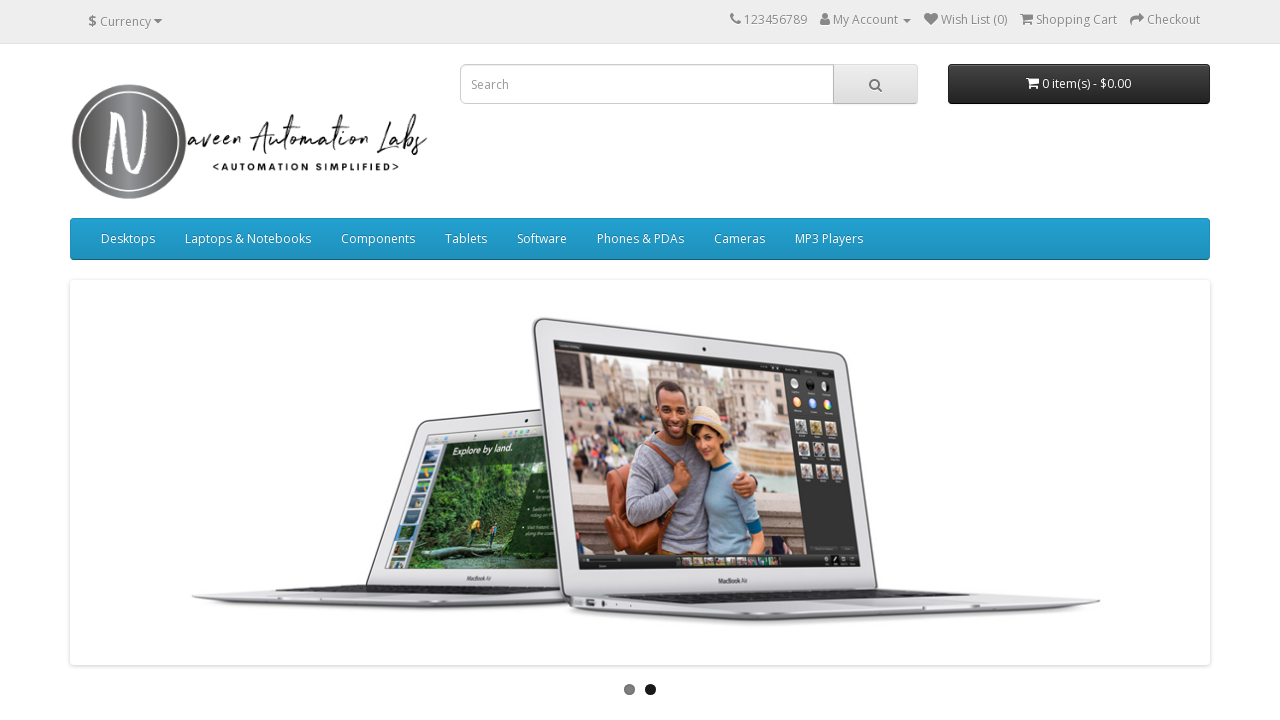

Waited for links to load on OpenCart demo page
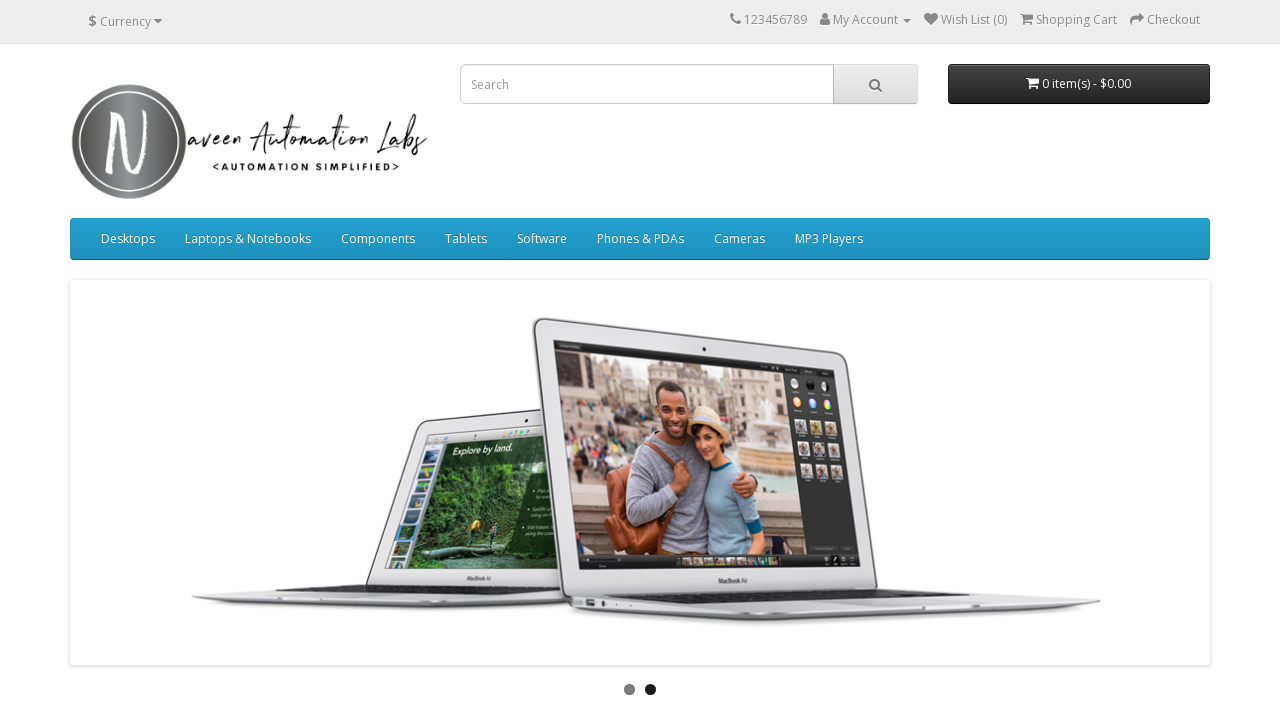

Waited for images to load on page
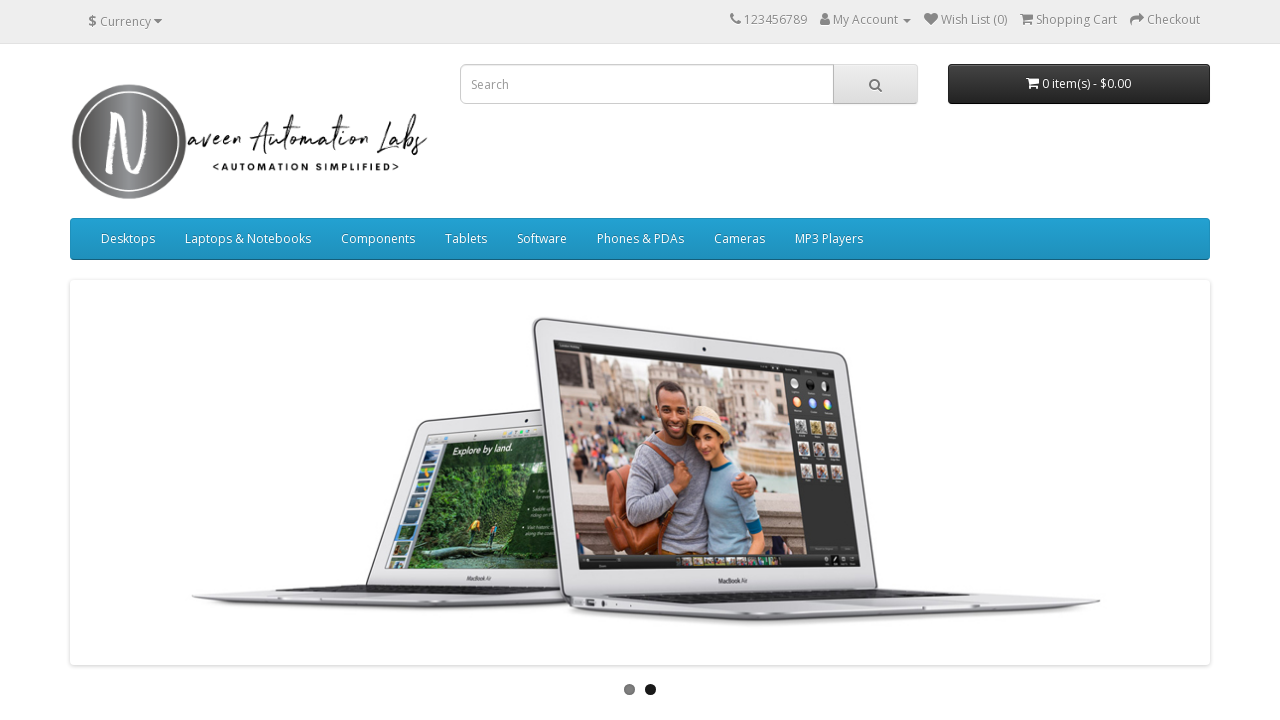

Retrieved all links from page - found 73 total links
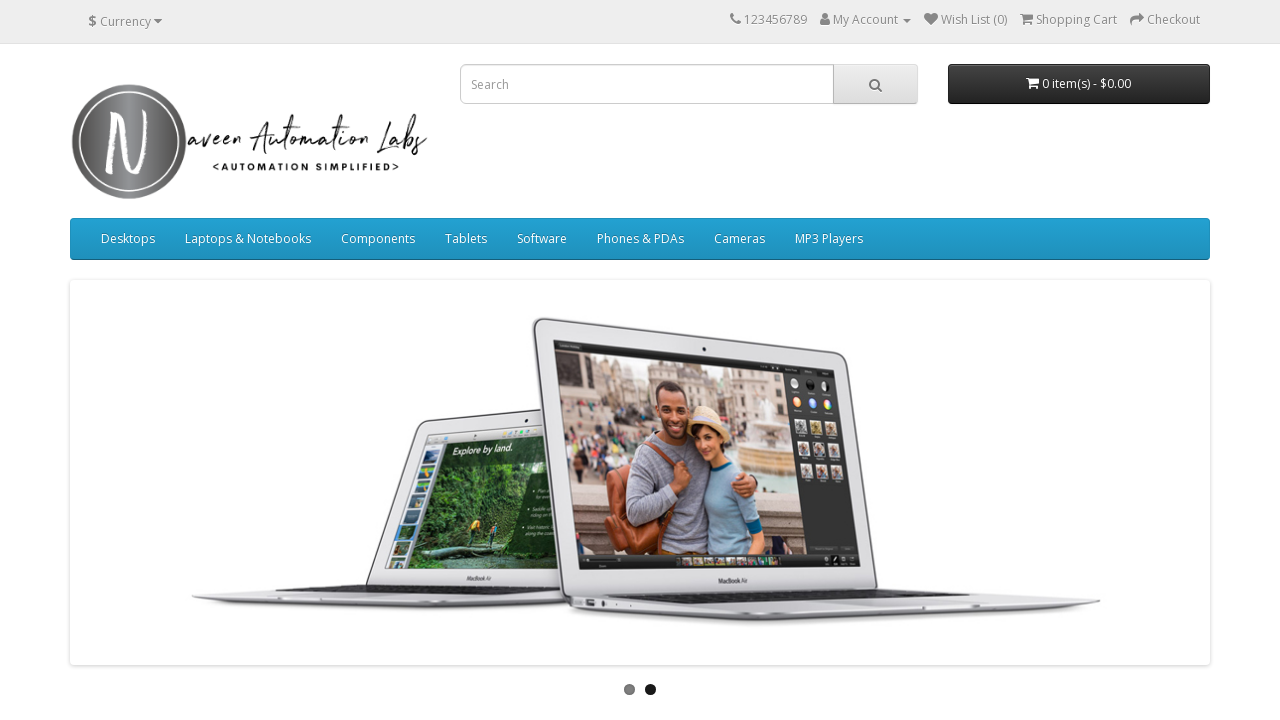

Retrieved all images from page - found 30 total images
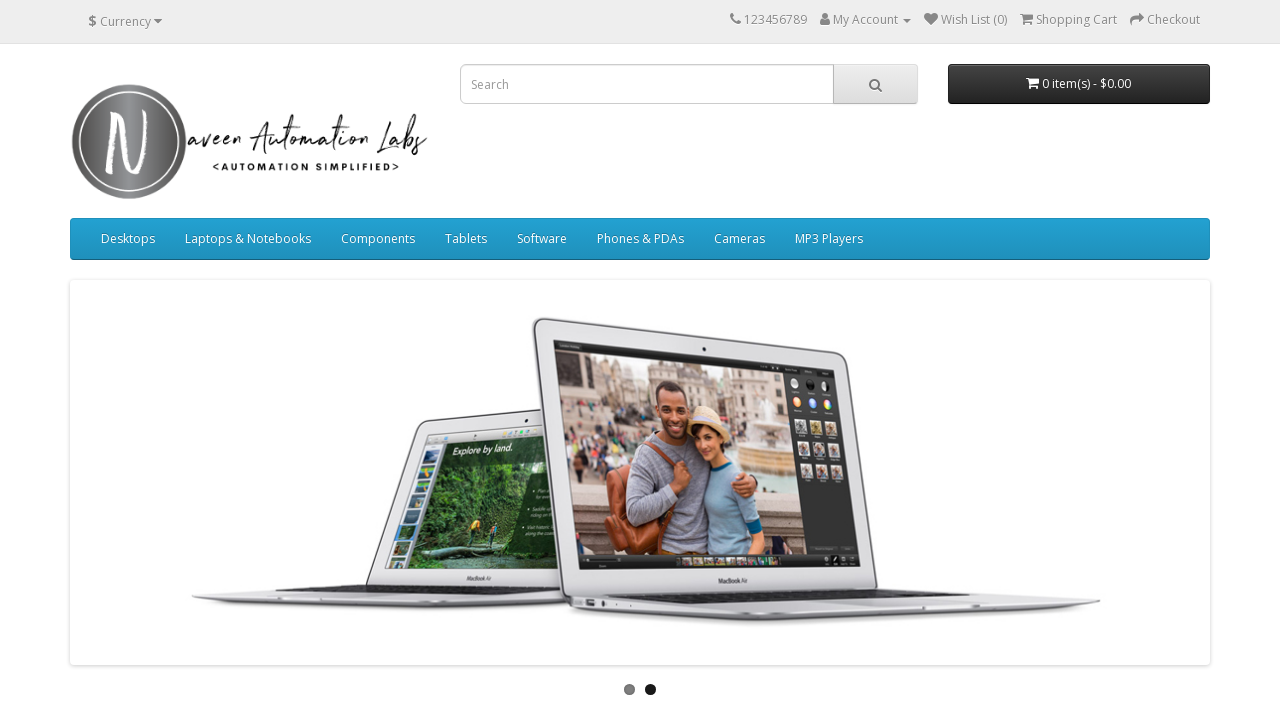

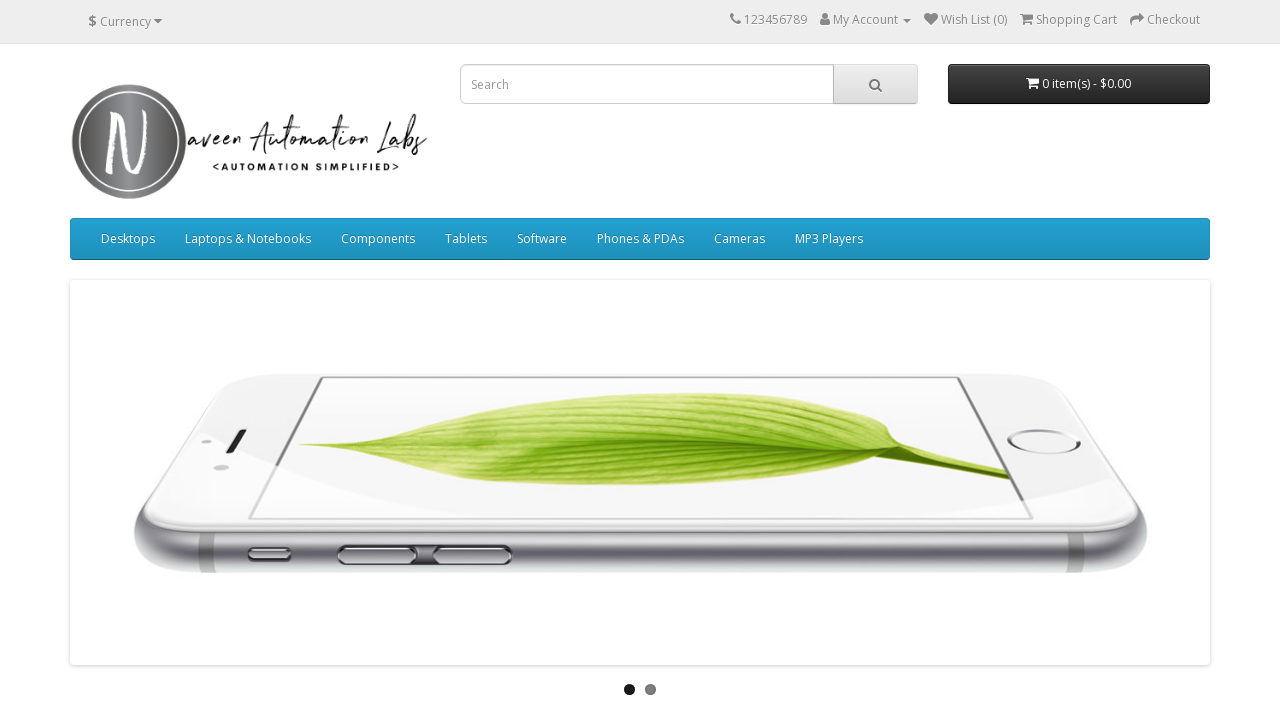